Demonstrates WebElement interactions on the Sauce Demo page by clicking on the username field, typing text into it, and then clearing the field.

Starting URL: https://www.saucedemo.com/

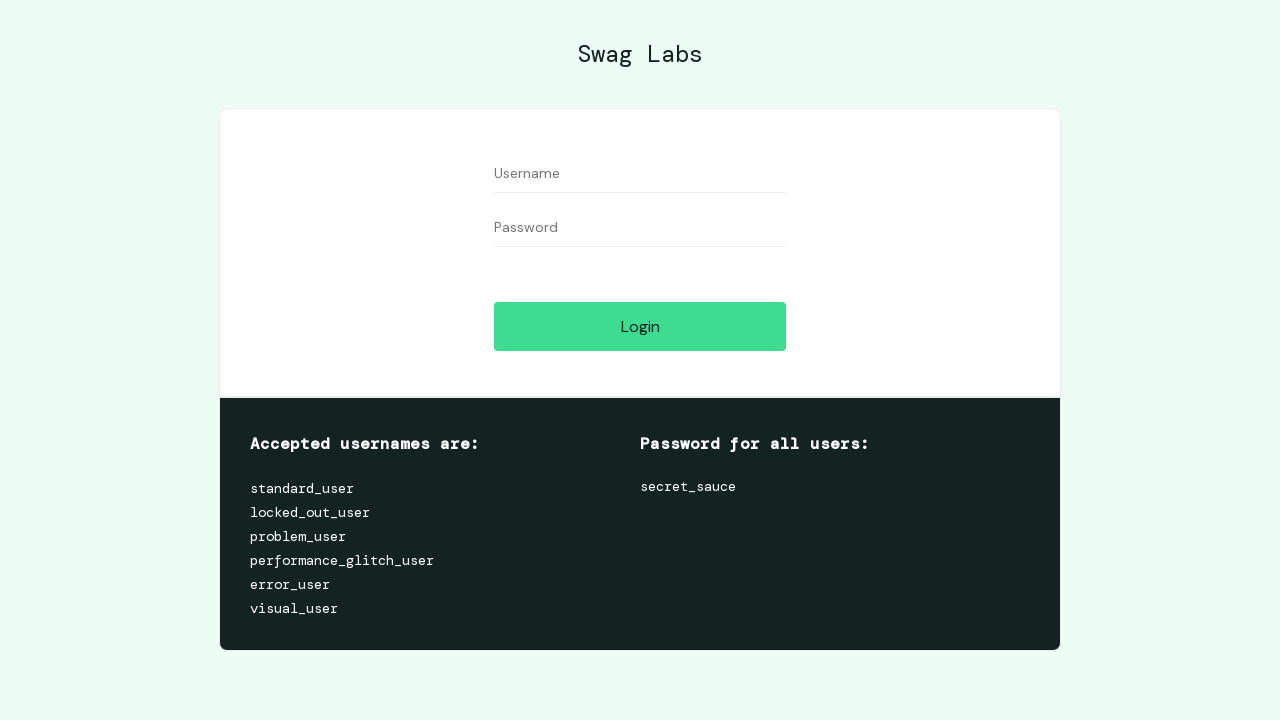

Username input field became visible
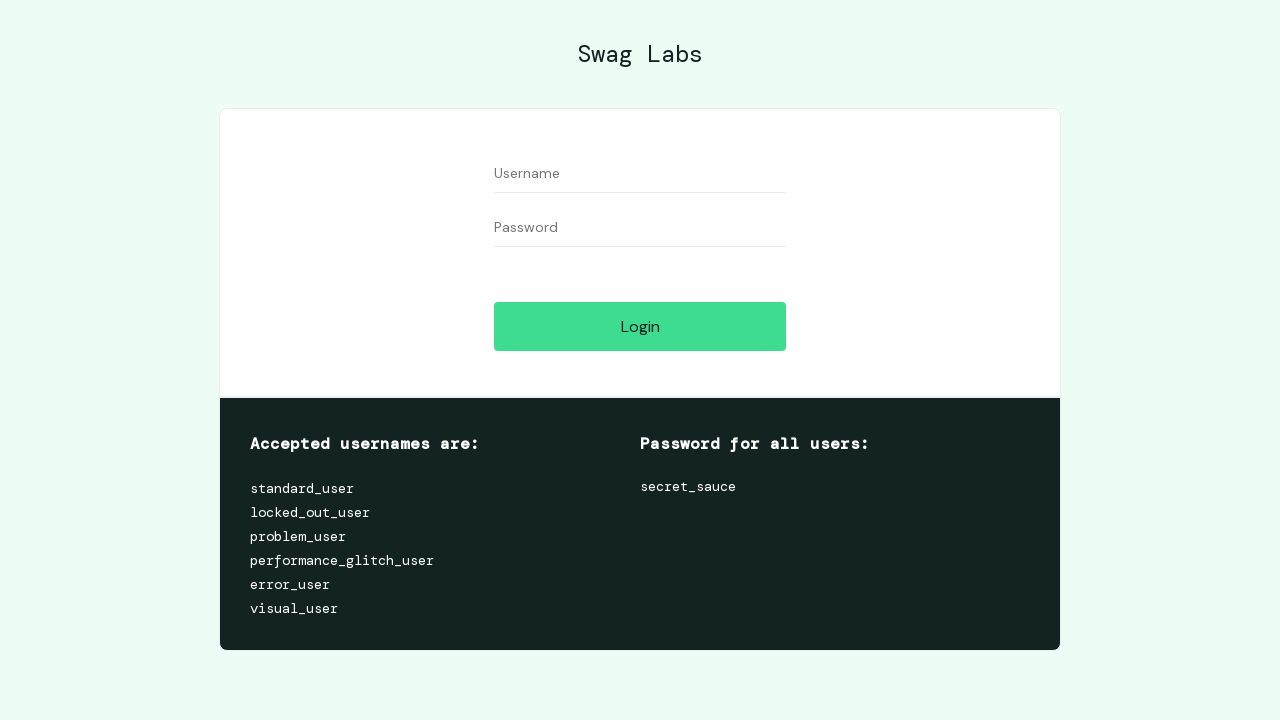

Clicked on the username field at (640, 174) on #user-name
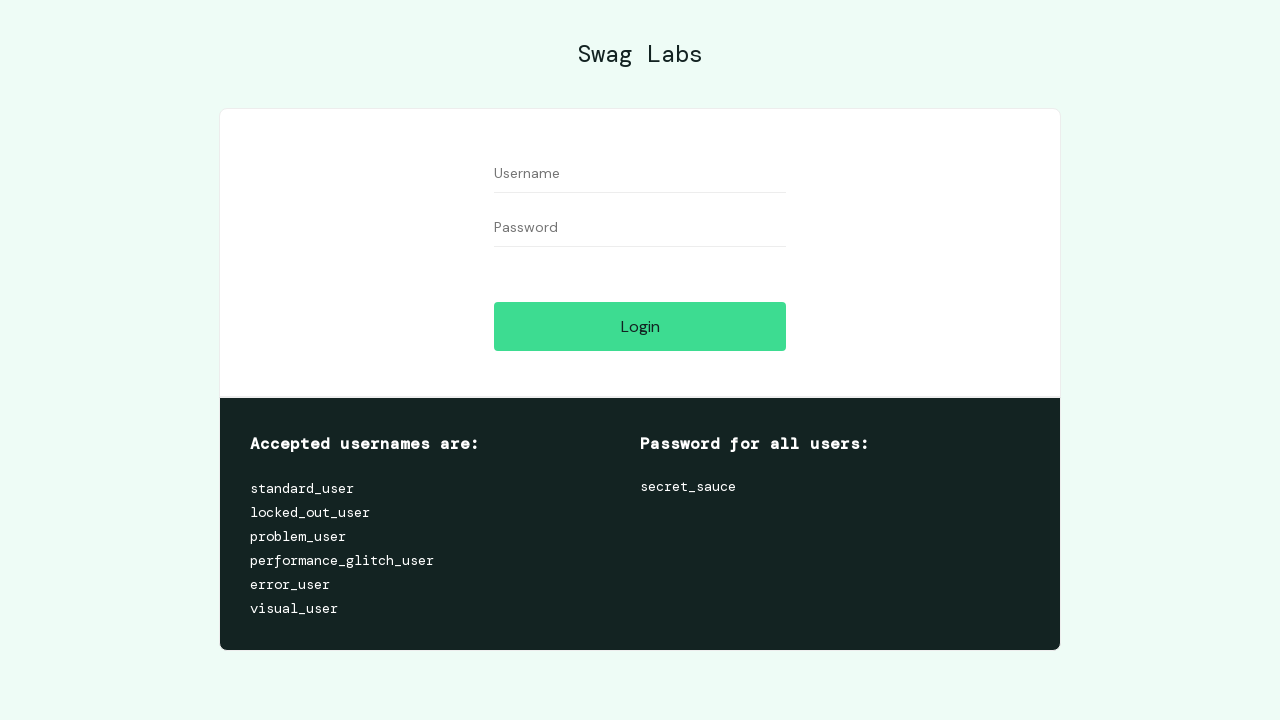

Typed 'Some text' into the username field on #user-name
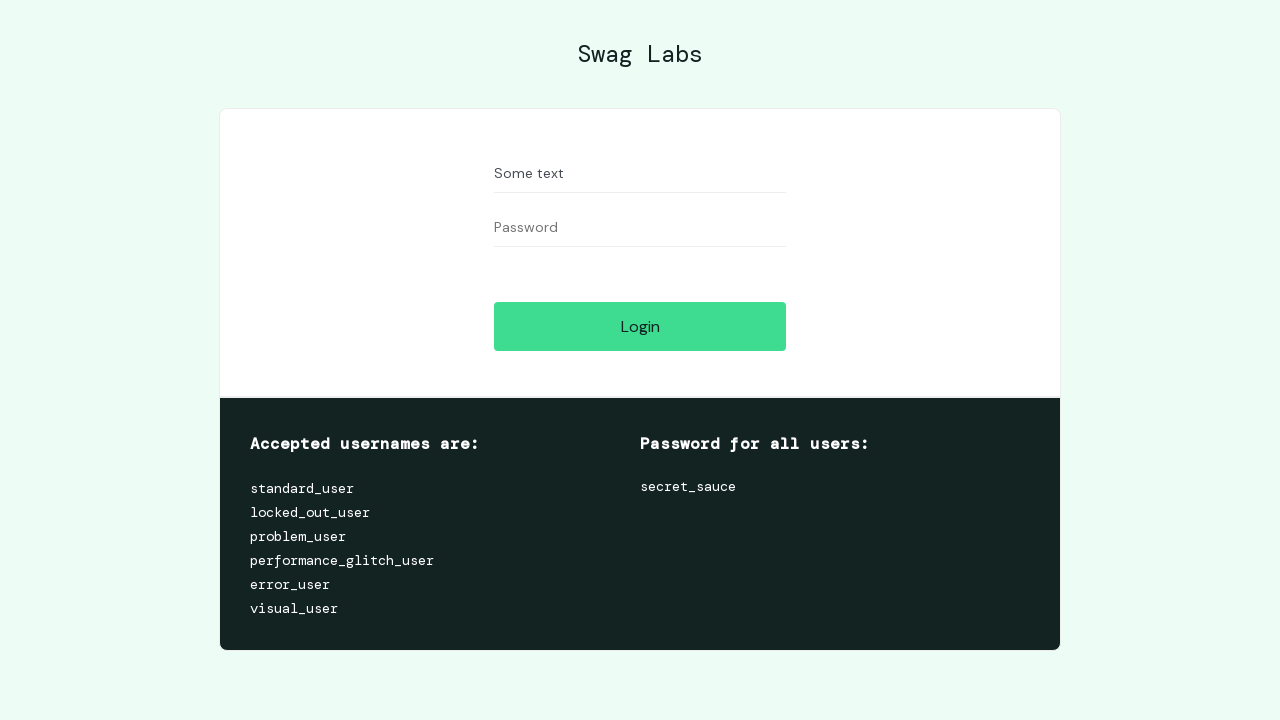

Cleared the username field on #user-name
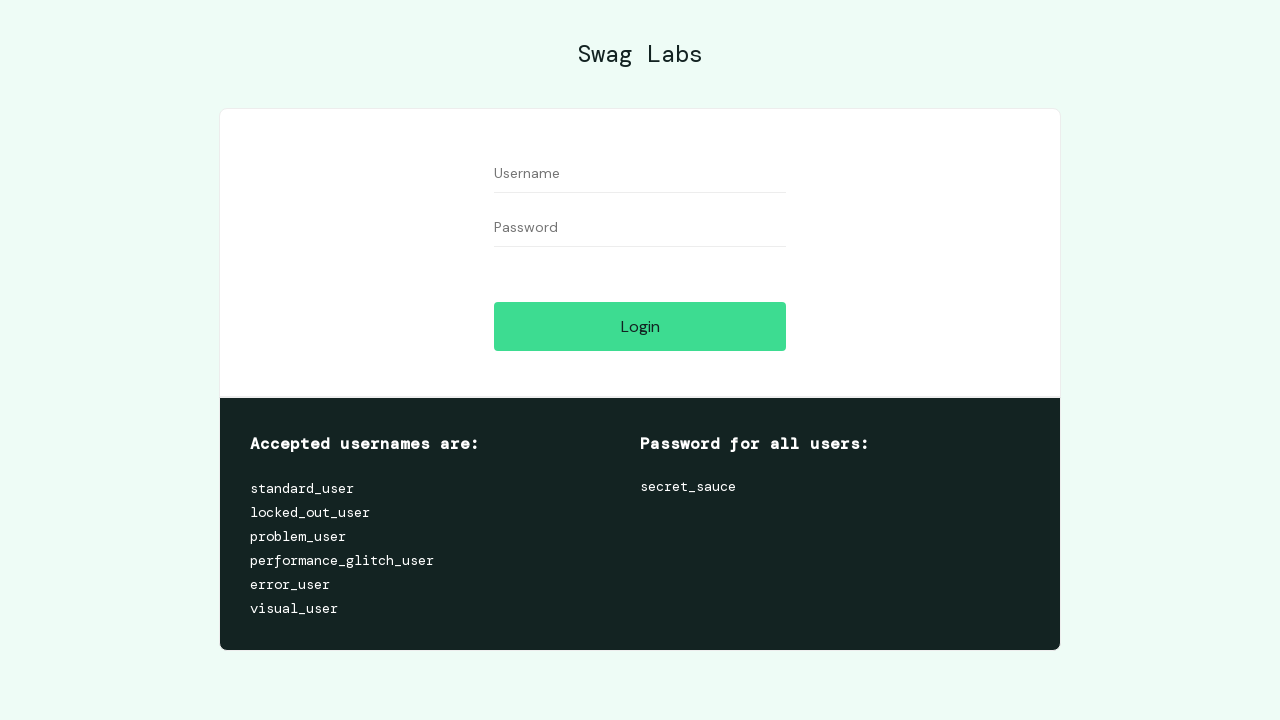

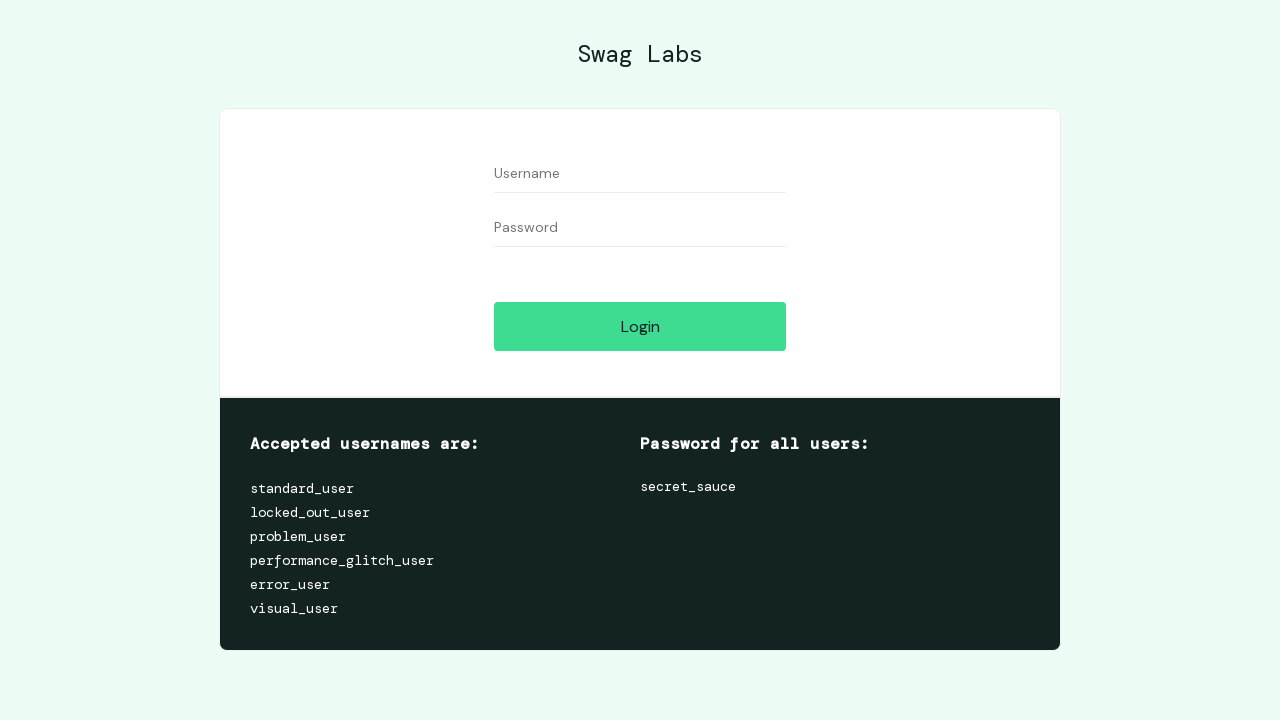